Tests child window handling by clicking a link that opens a new browser tab/window

Starting URL: https://rahulshettyacademy.com/loginpagePractise/

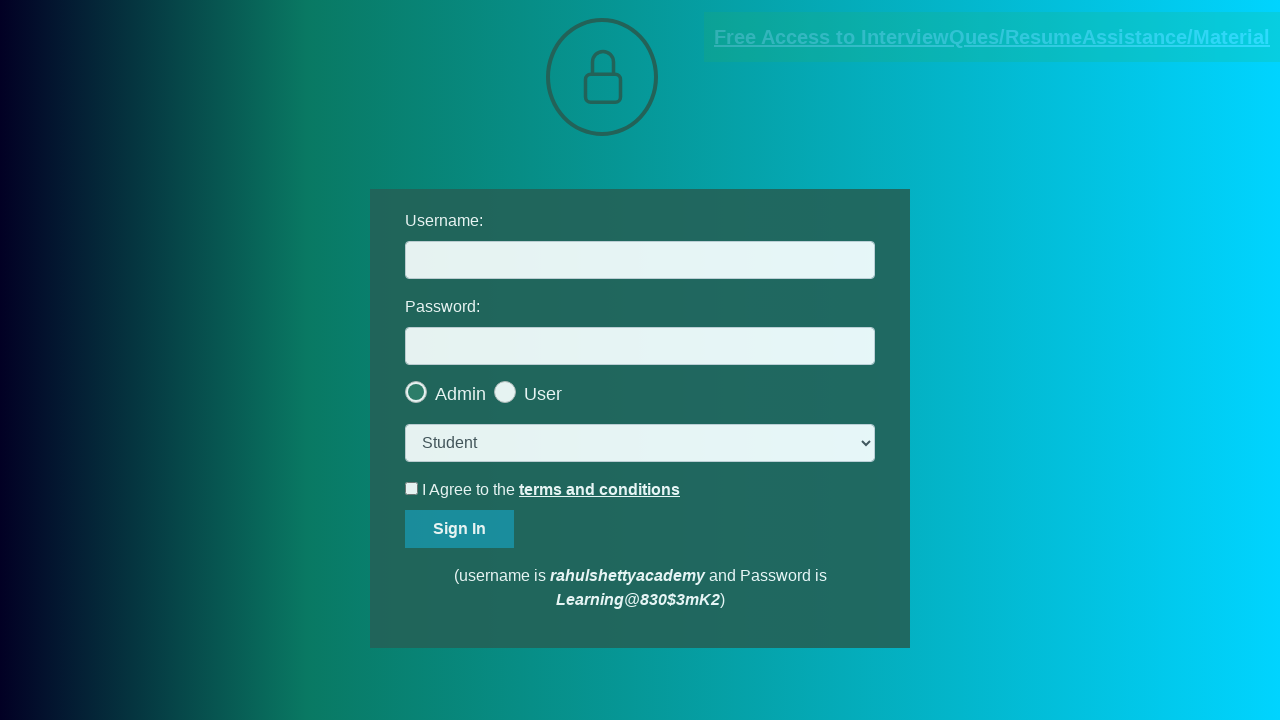

Clicked link to open child window/tab at (992, 37) on [href*='documents-request']
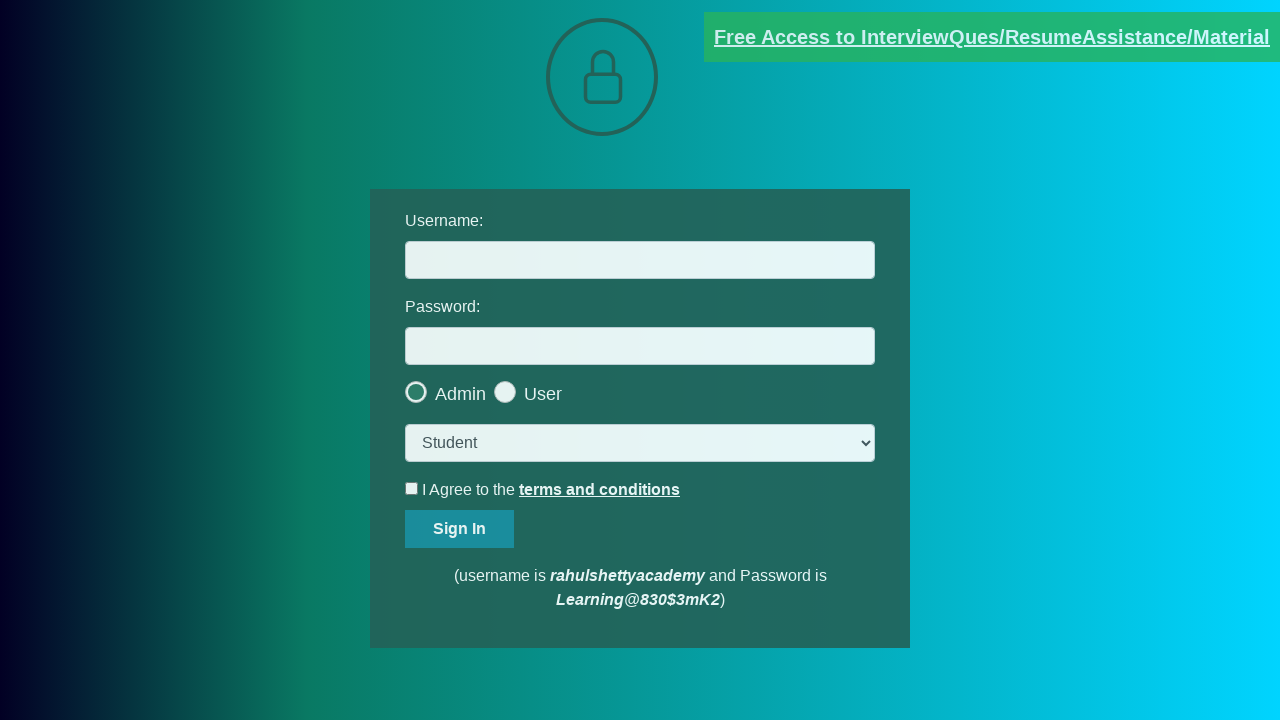

Child window/tab opened and retrieved
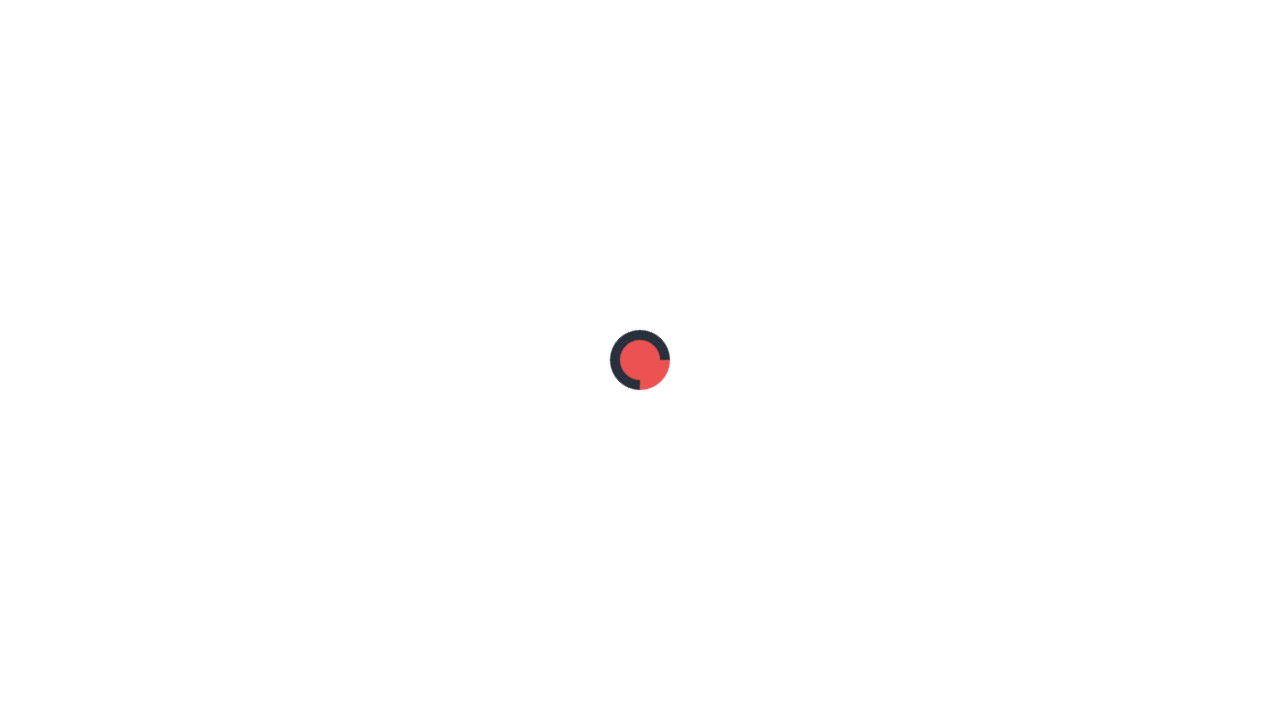

Child window/tab page load completed
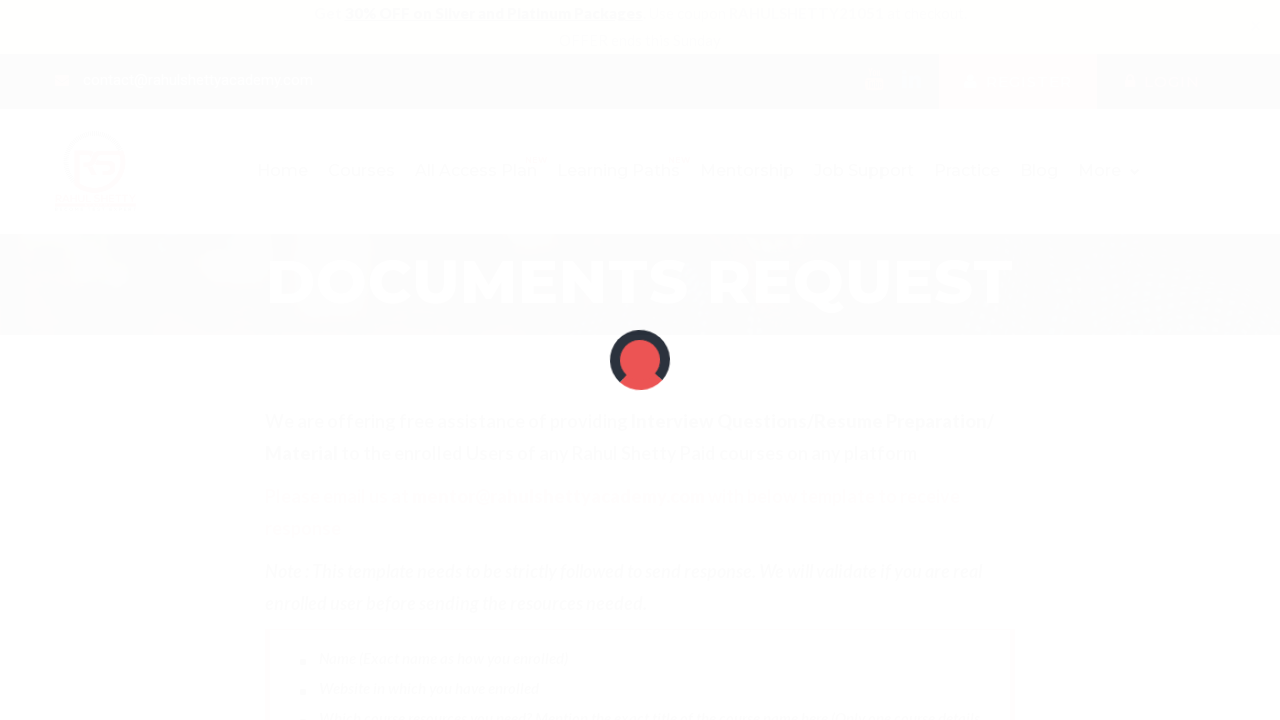

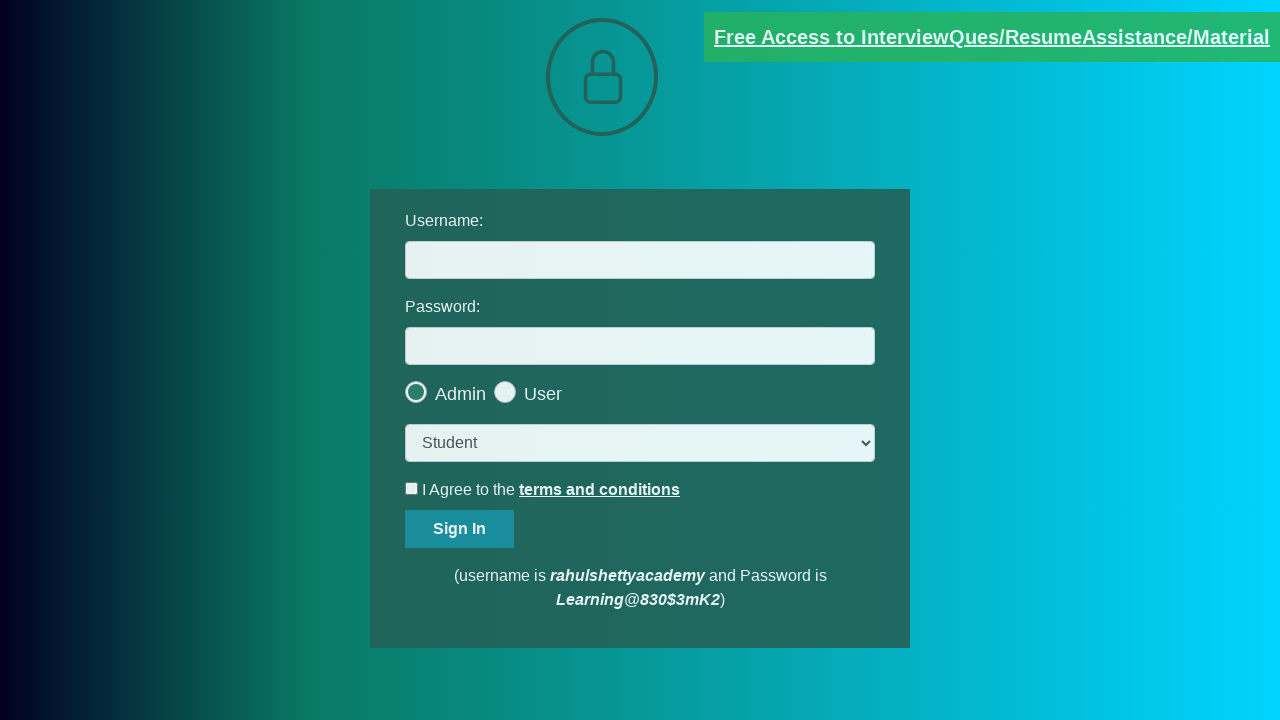